Tests drag-and-drop functionality on the jQuery UI demo page by dragging an element from the draggable source to the droppable target within an iframe.

Starting URL: https://jqueryui.com/droppable/

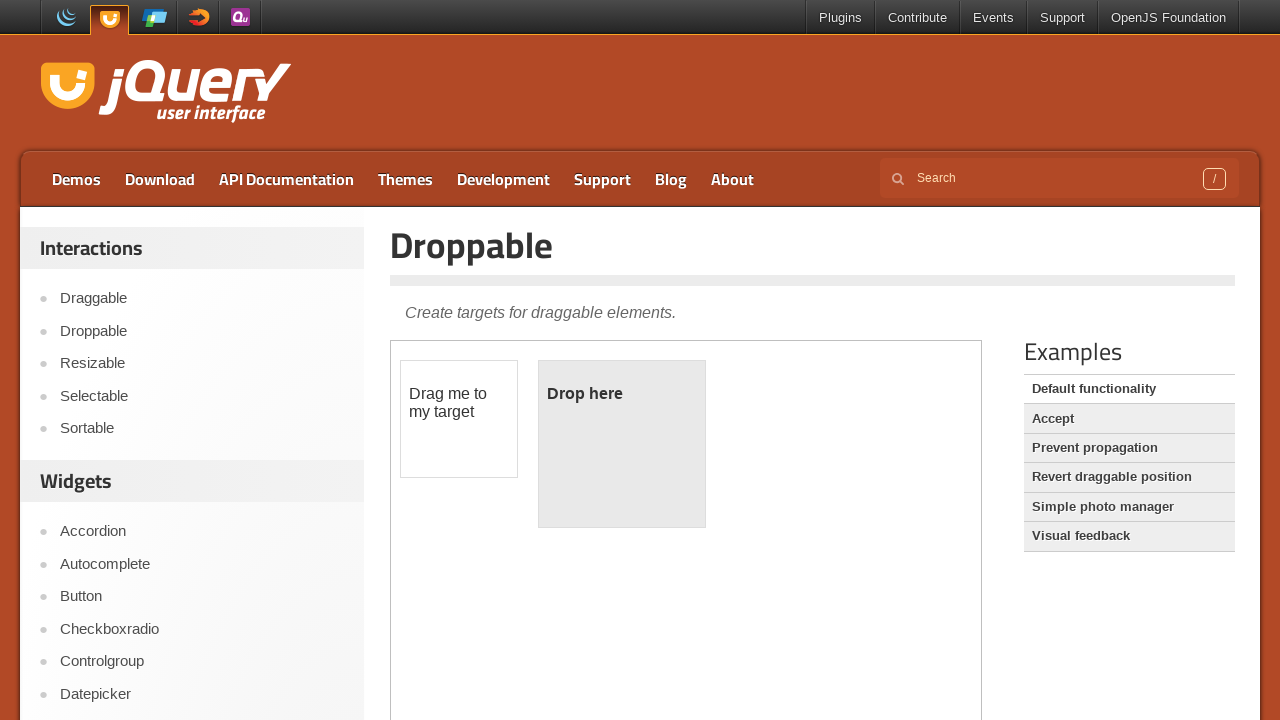

Located the iframe containing the drag-and-drop demo
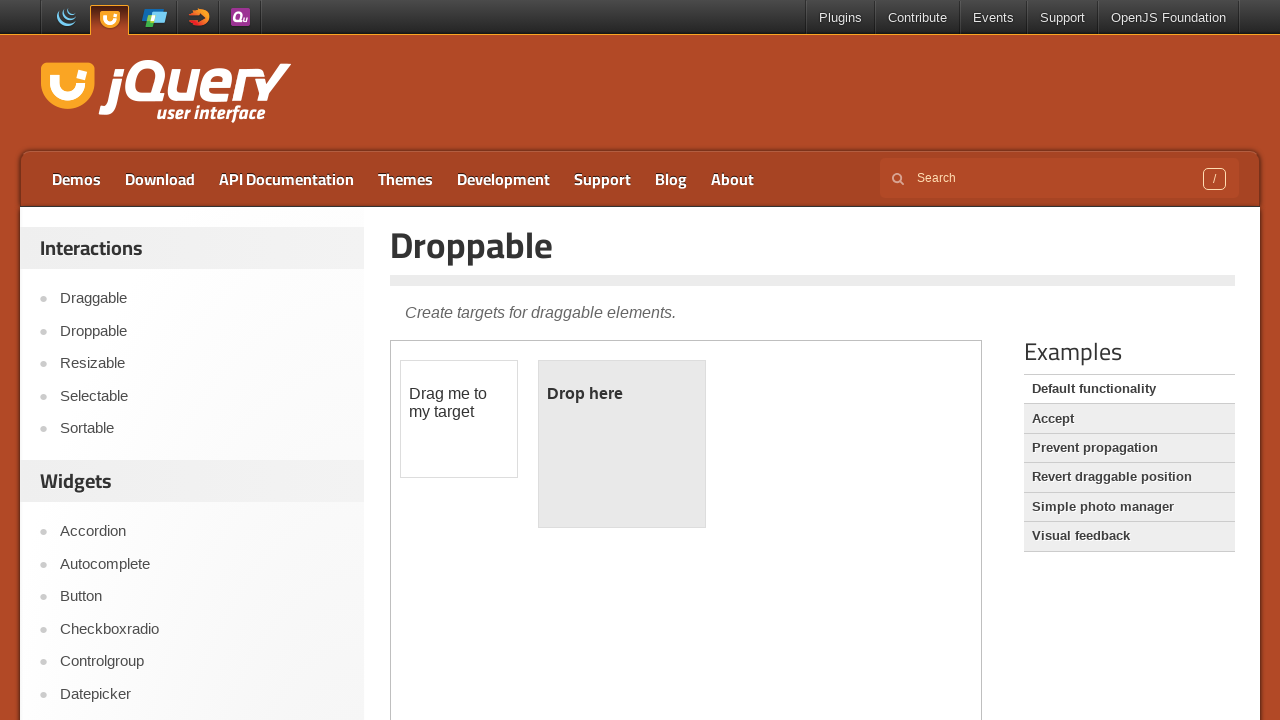

Located the draggable element within the iframe
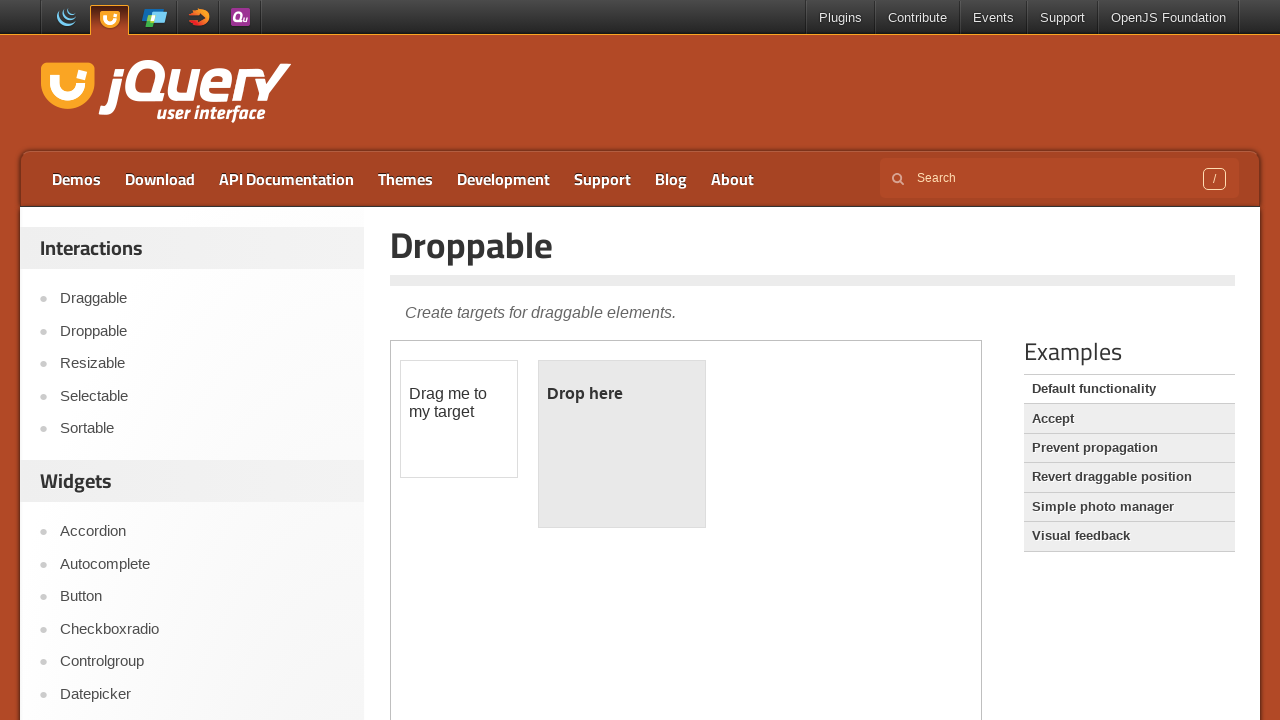

Located the droppable target element within the iframe
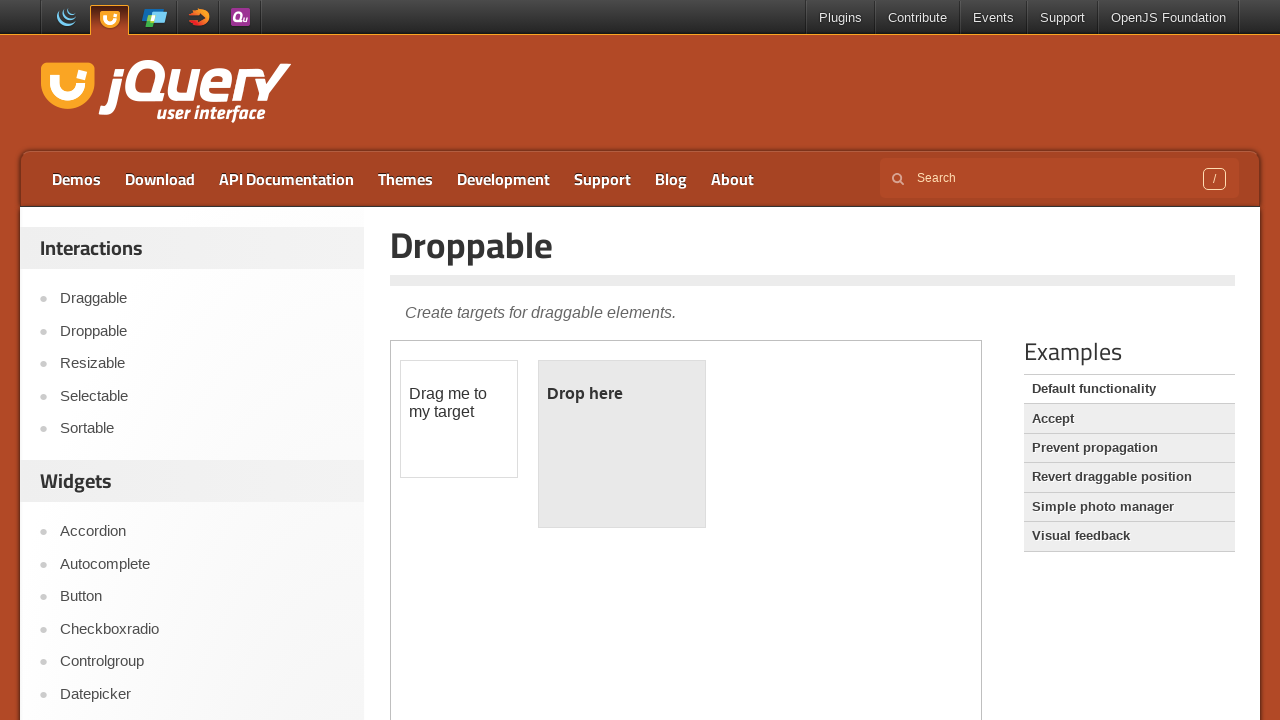

Dragged the draggable element onto the droppable target at (622, 444)
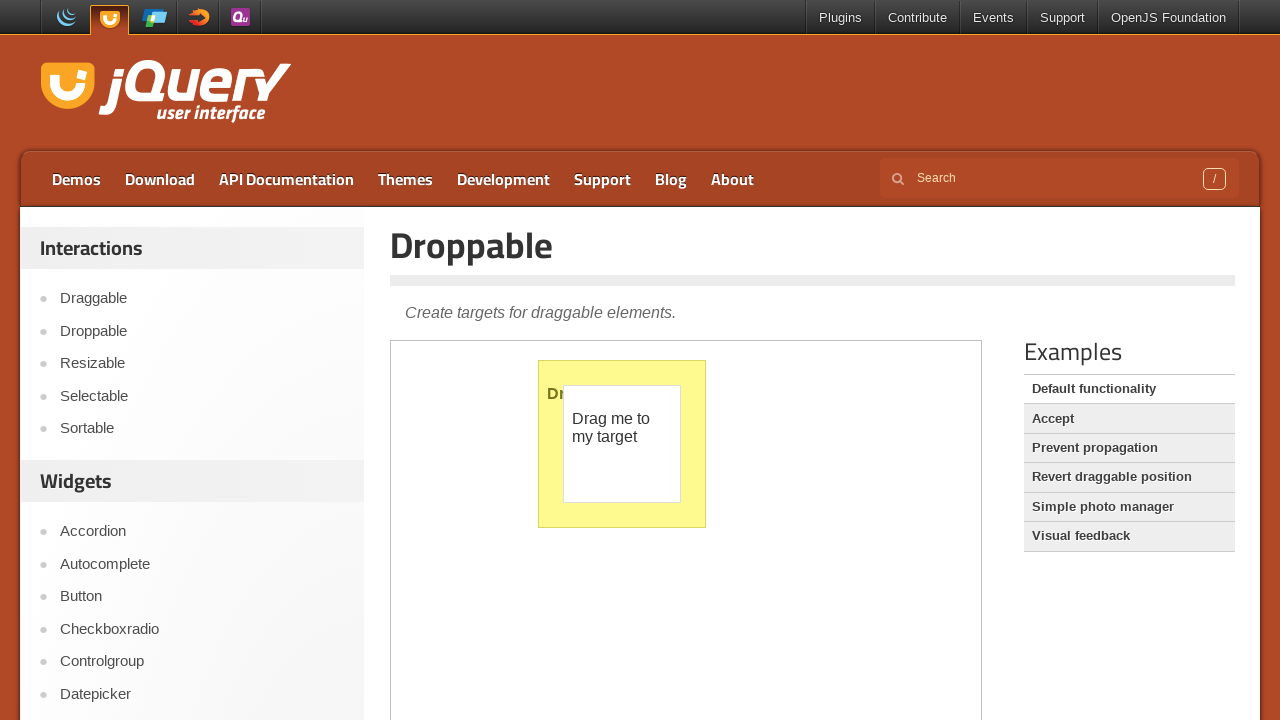

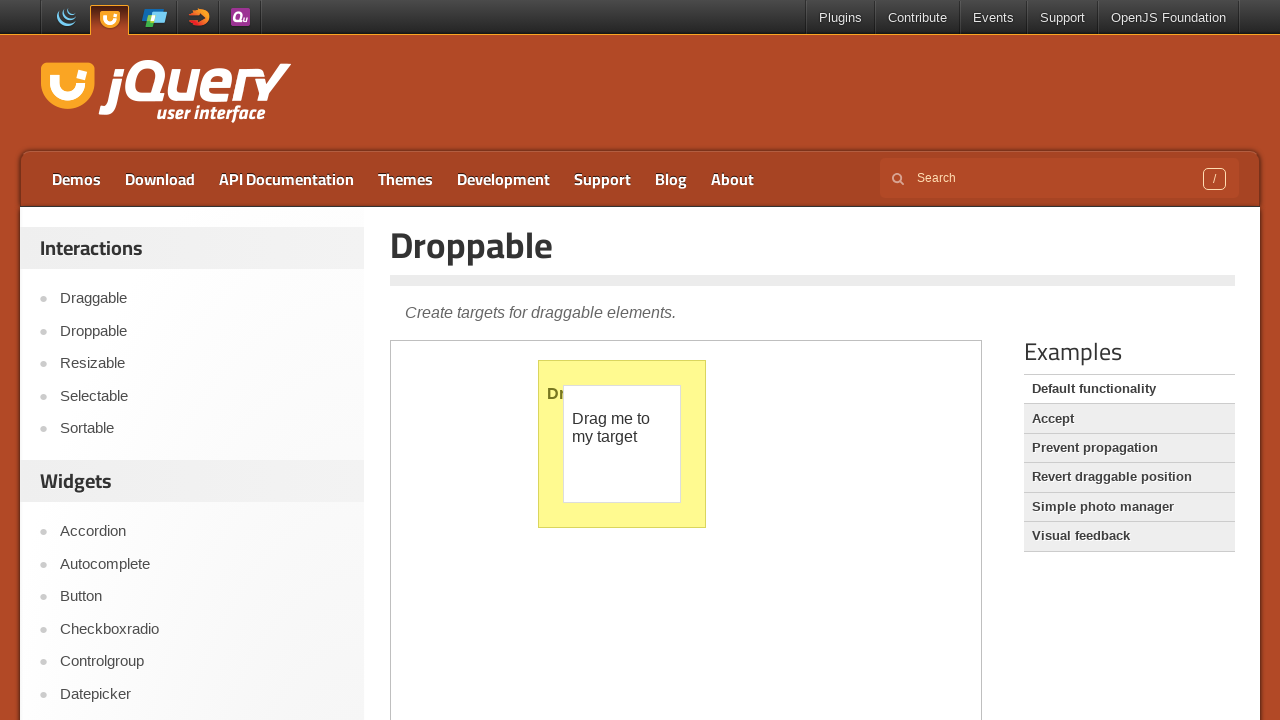